Navigates to ToolsQA Selenium tutorial page and scrolls down 1000 pixels using JavaScript execution

Starting URL: https://www.toolsqa.com/selenium-webdriver/selenium-tutorial/

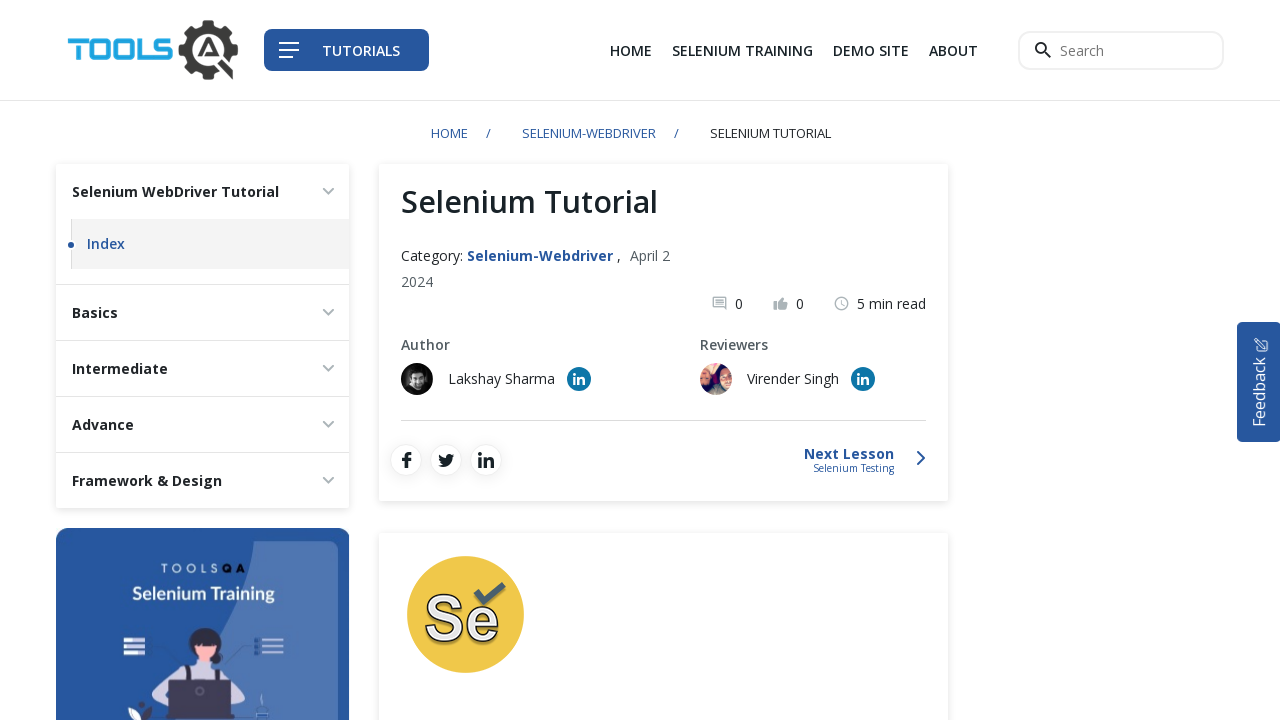

Navigated to ToolsQA Selenium tutorial page
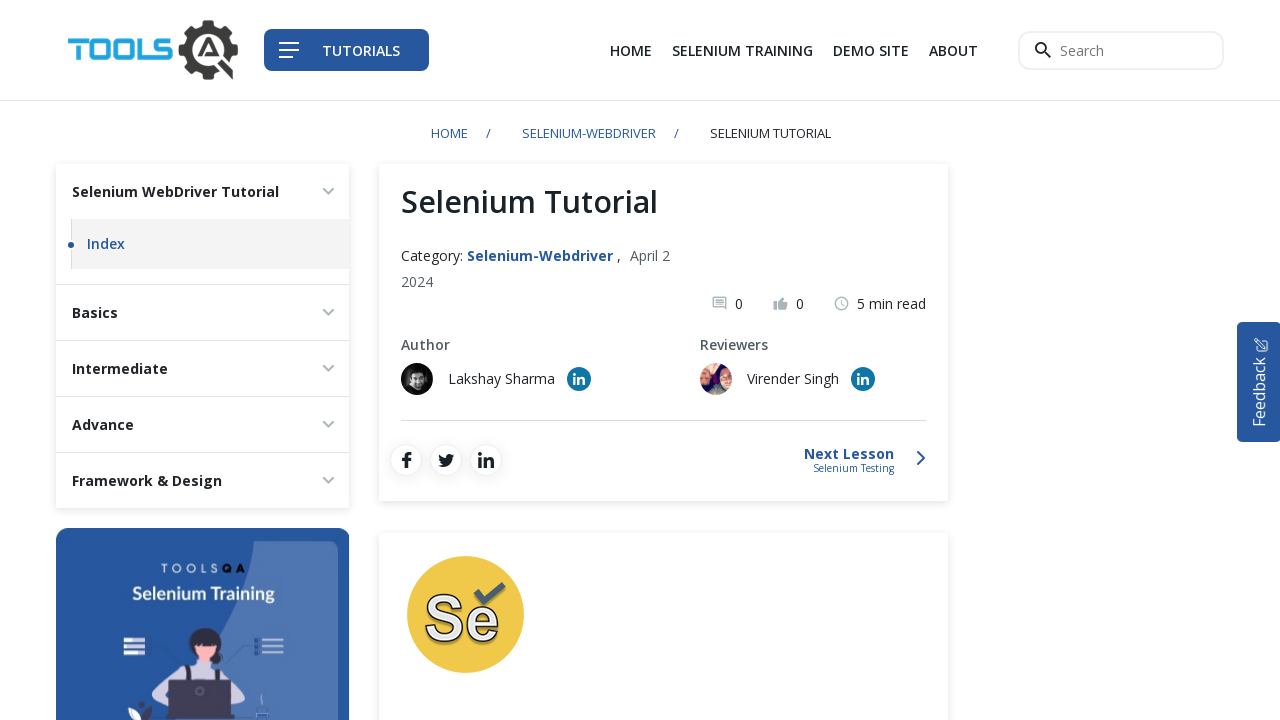

Scrolled down 1000 pixels using JavaScript
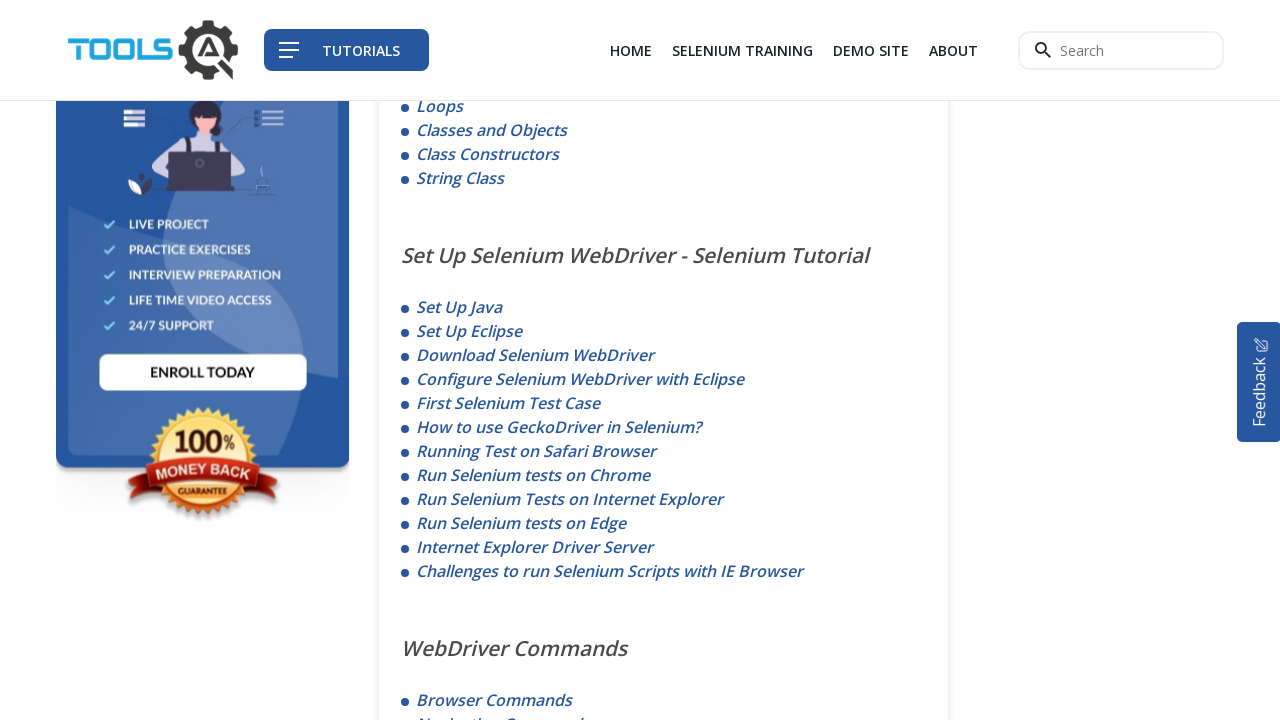

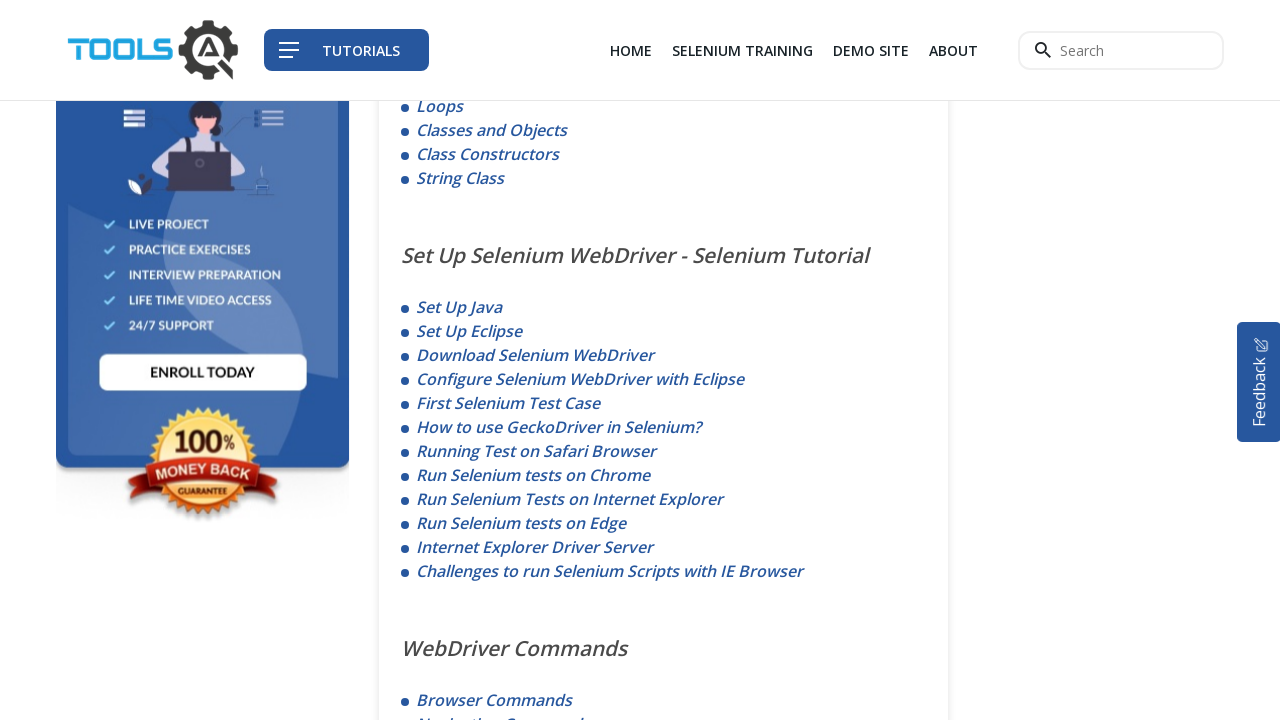